Navigates to RedBus homepage. Despite the method name, no actual account deletion occurs - it's a demo test for TestNG dependencies.

Starting URL: https://www.redbus.in/

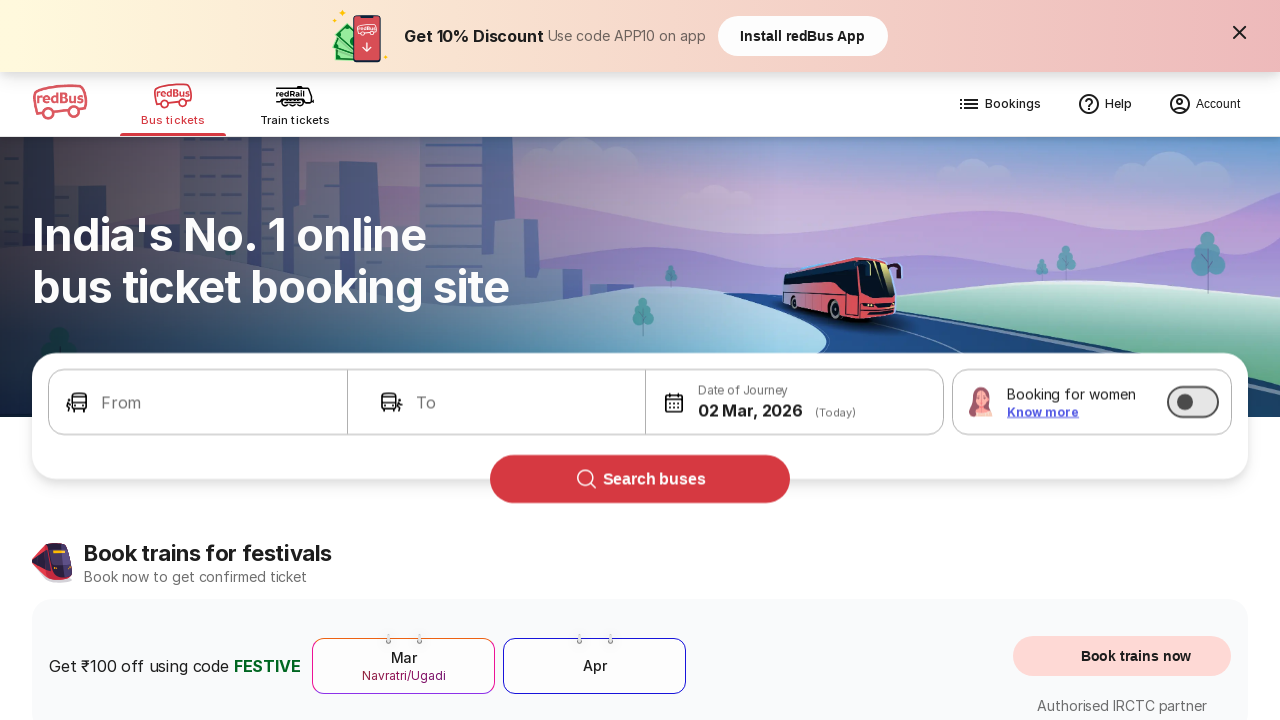

RedBus homepage loaded and network idle state reached
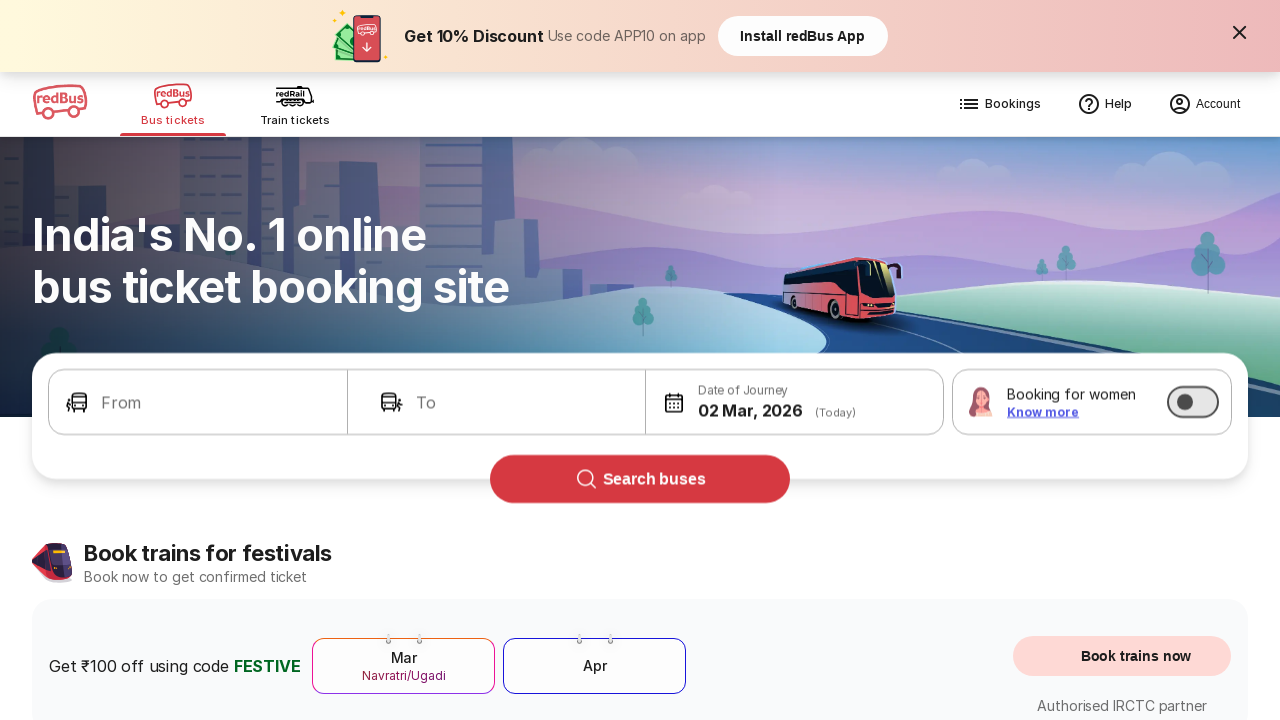

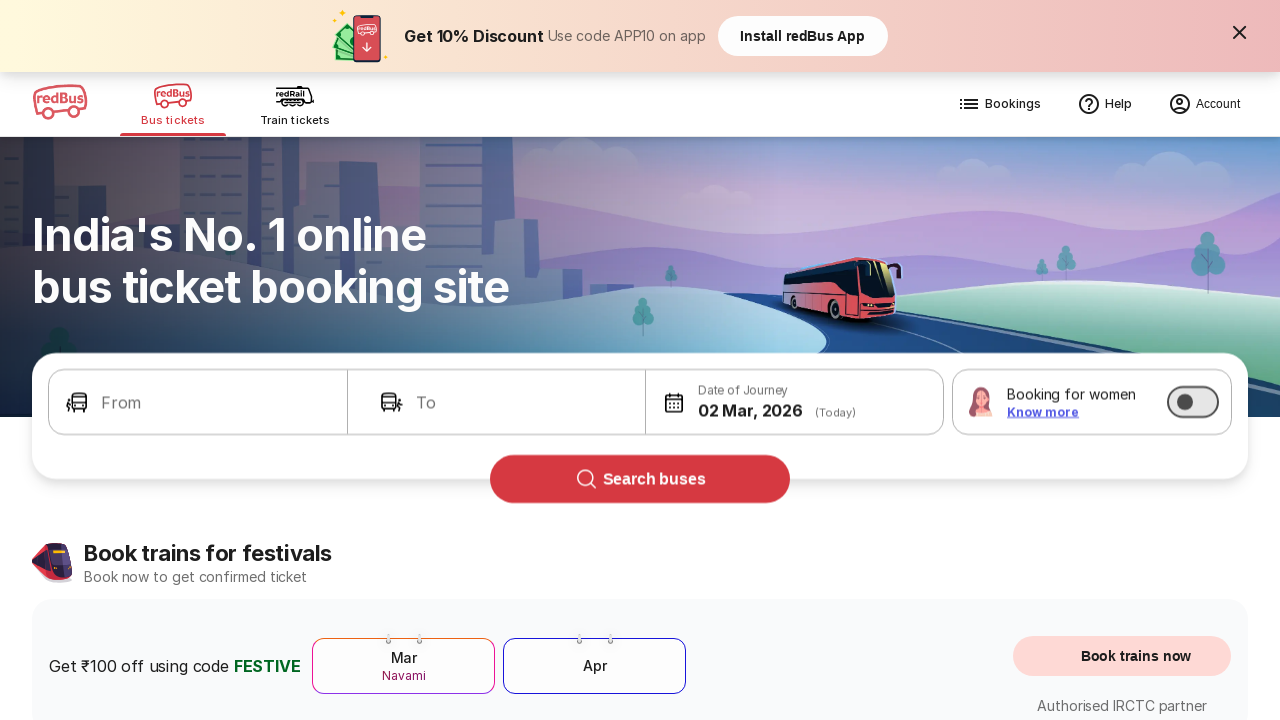